Tests the text box form functionality on DemoQA by filling in username, email, current address, and permanent address fields, then submitting the form and verifying the output is displayed correctly.

Starting URL: https://demoqa.com/text-box

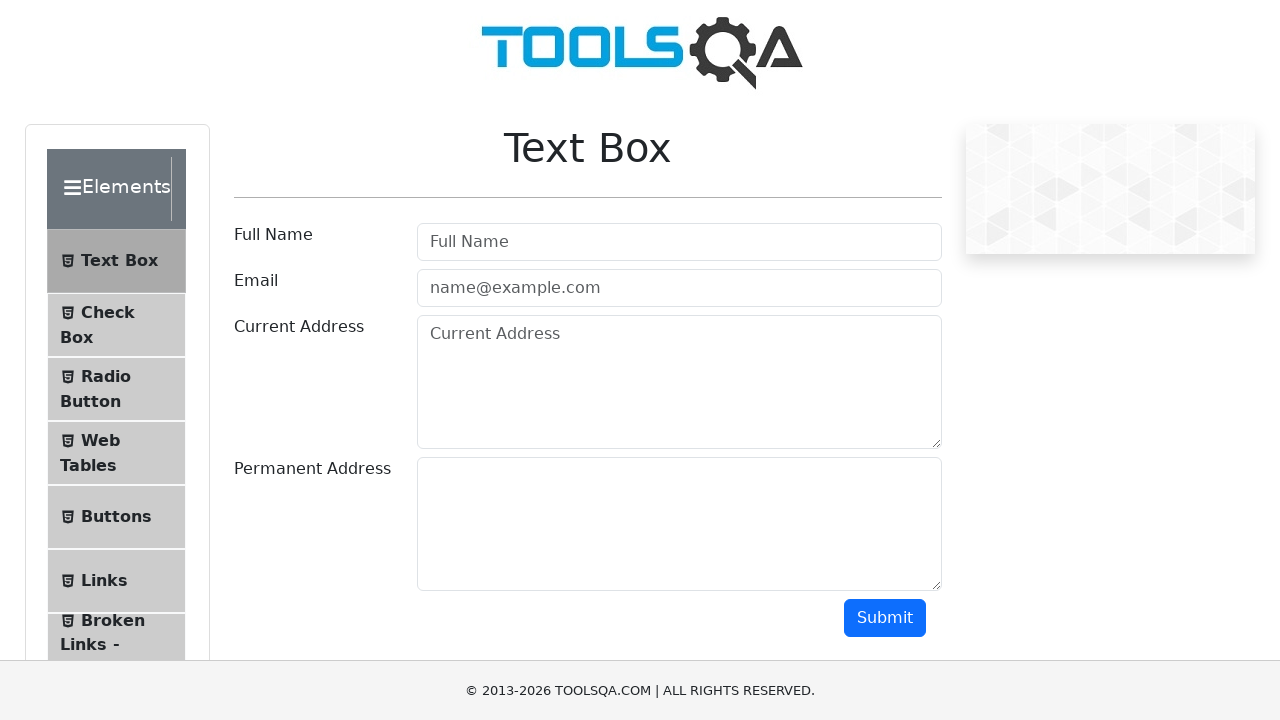

Filled userName field with 'Мой первый текст' on #userName
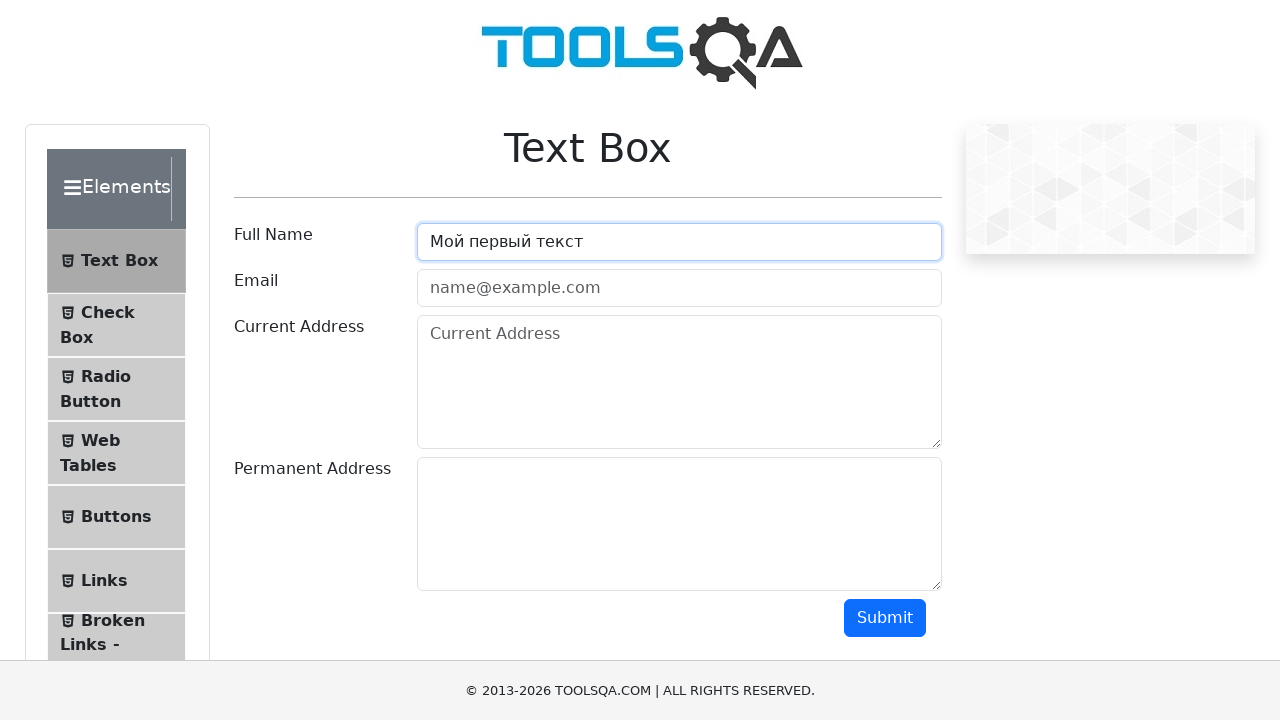

Filled userEmail field with 'test@test.com' on #userEmail
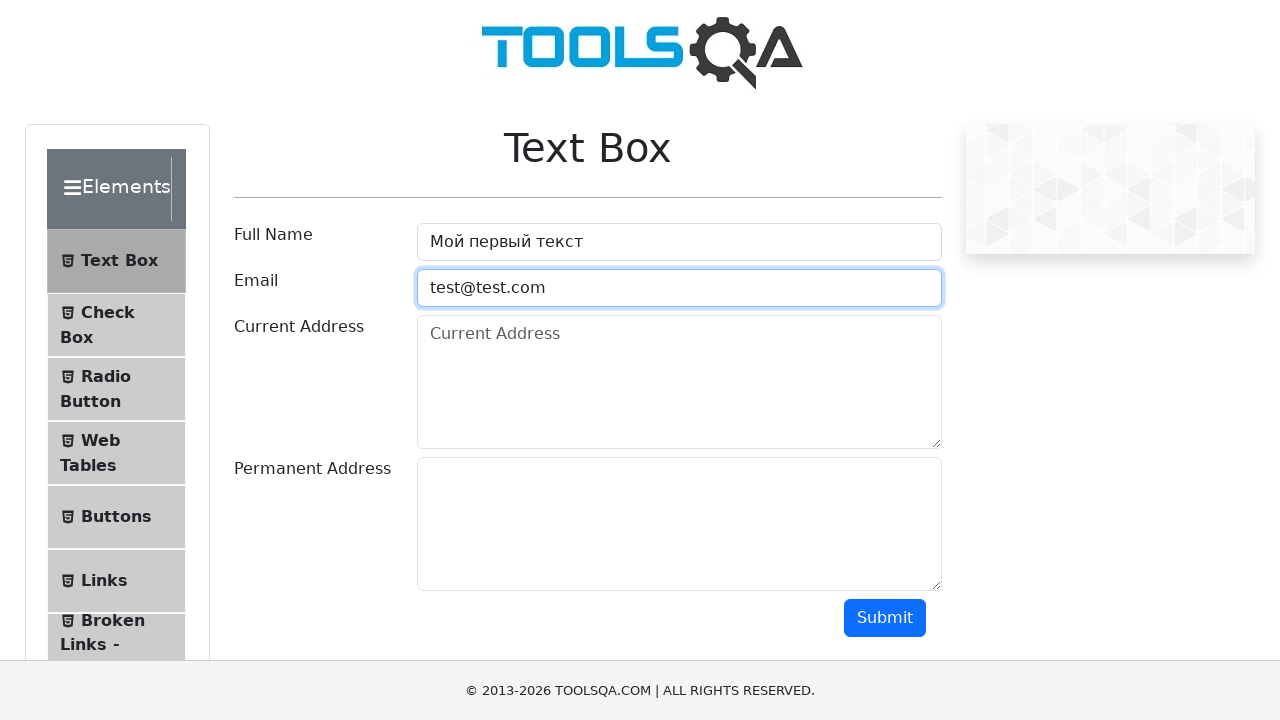

Filled currentAddress field with 'Мой первый текст' on #currentAddress
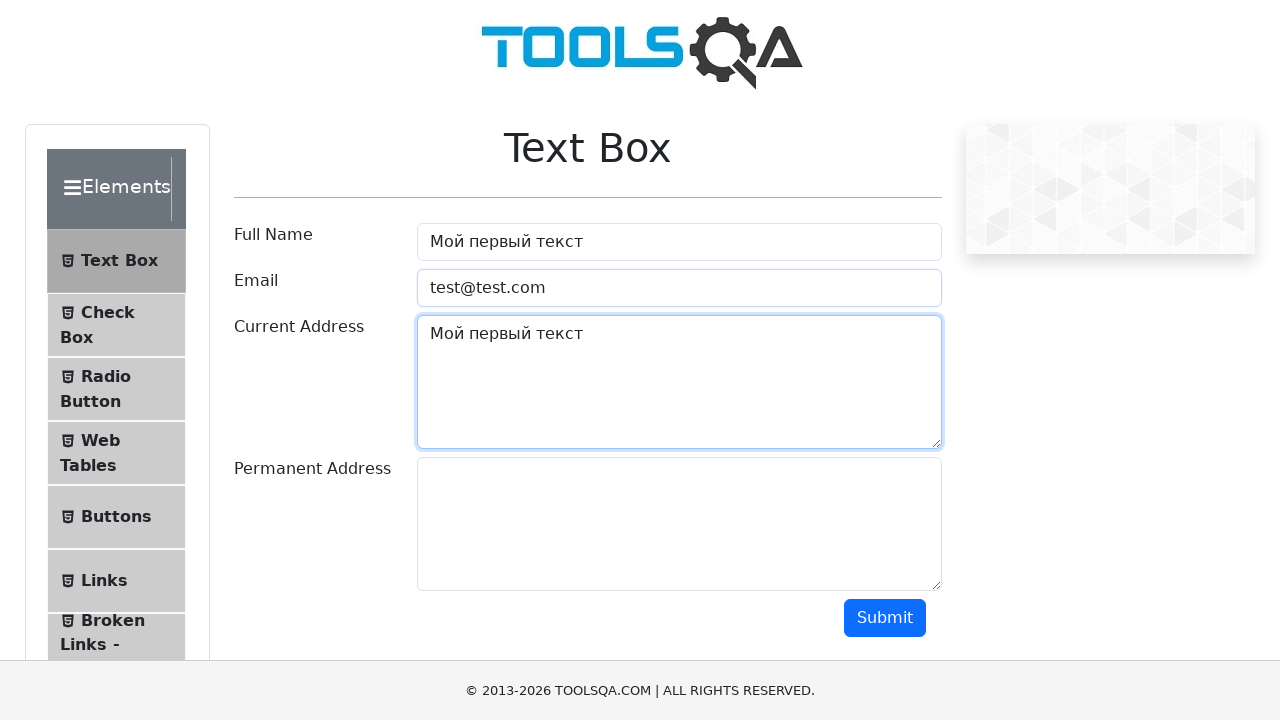

Filled permanentAddress field with 'Мой первый текст' on #permanentAddress
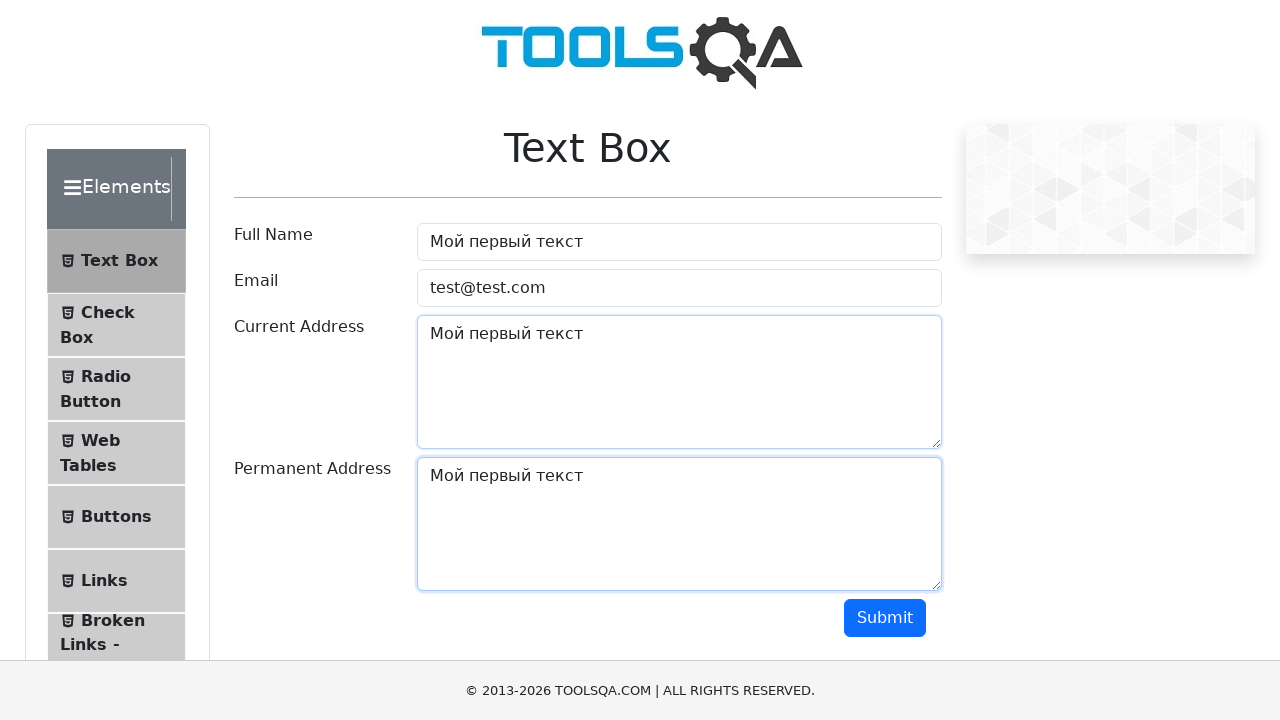

Scrolled down 300px to reveal submit button
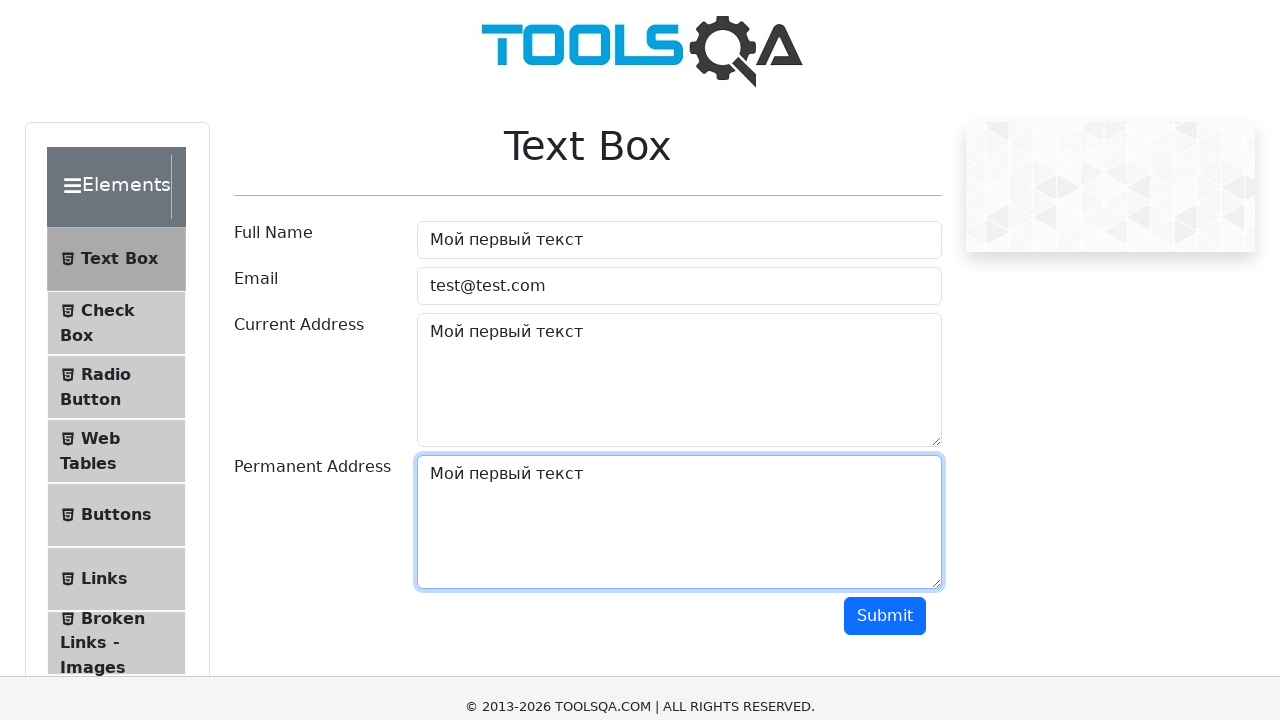

Clicked the Submit button at (885, 318) on #submit
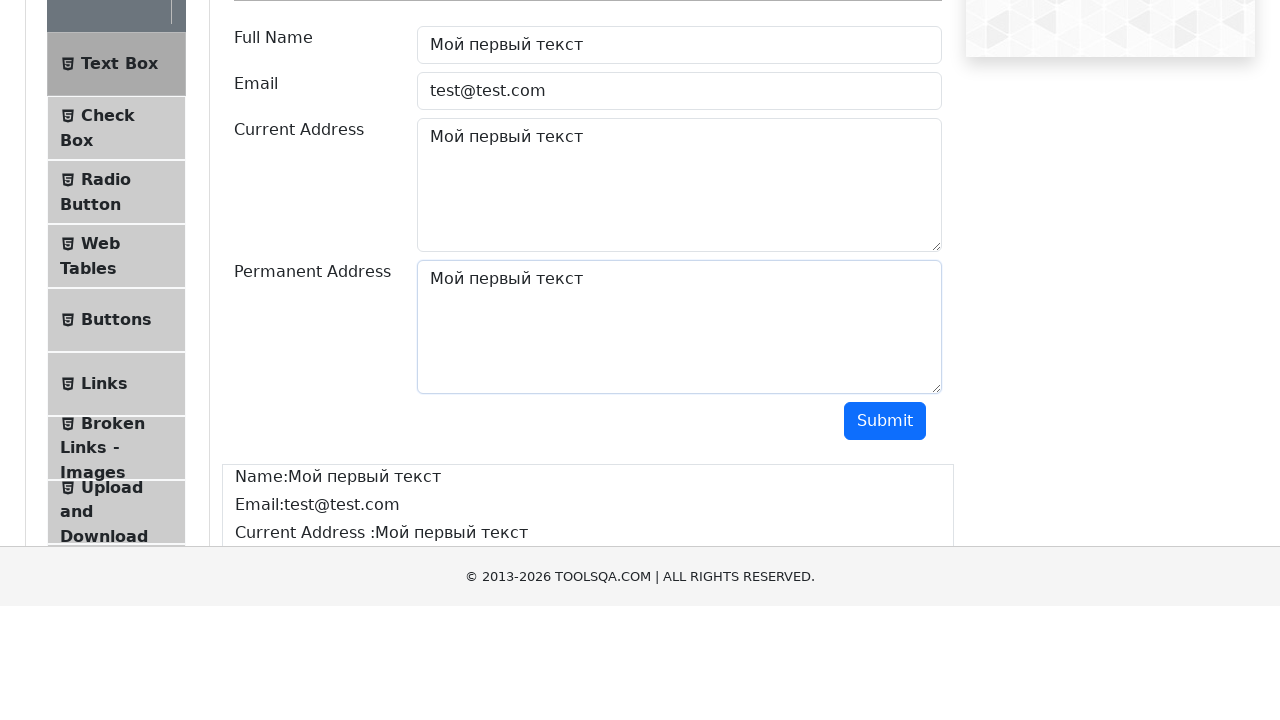

Output section loaded successfully
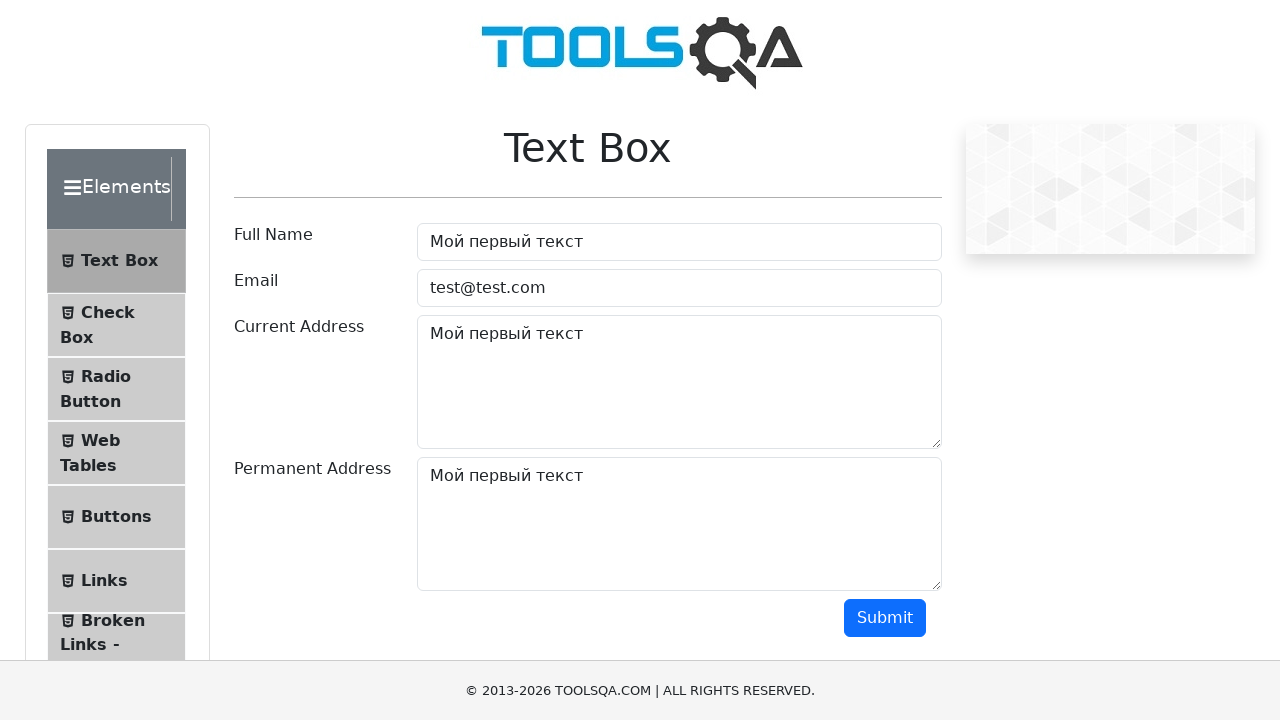

Name output field is visible
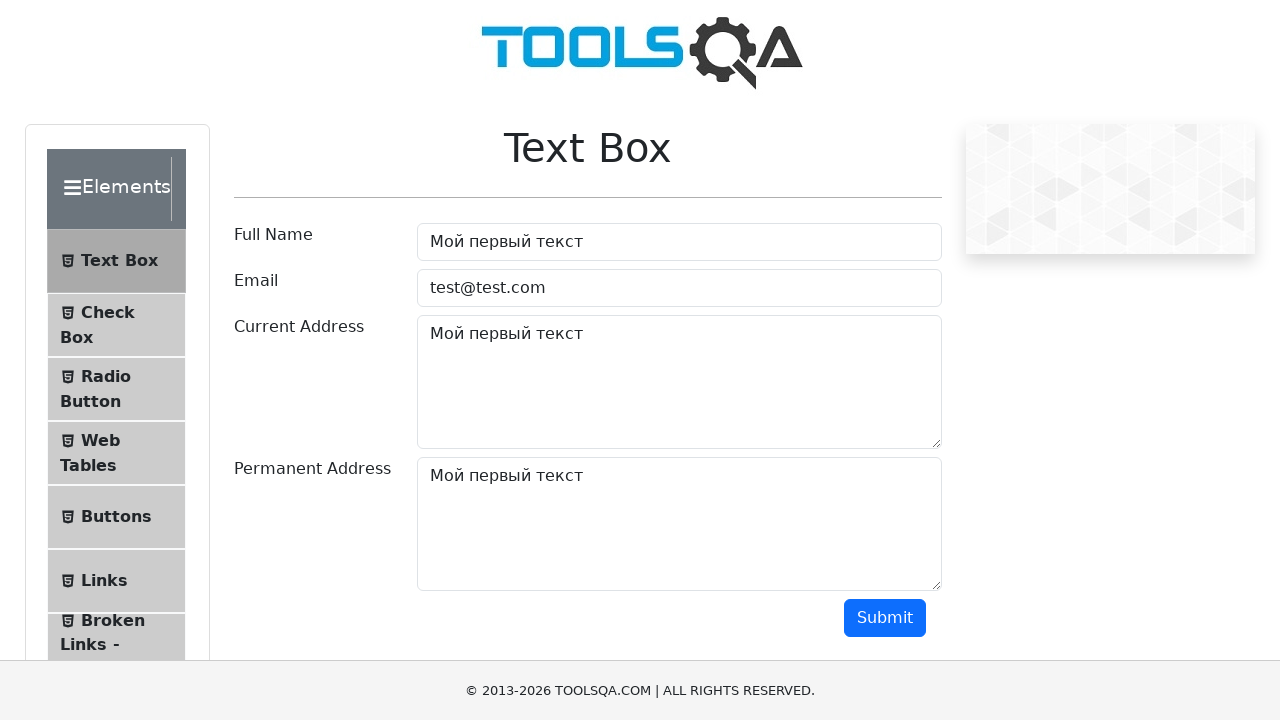

Email output field is visible
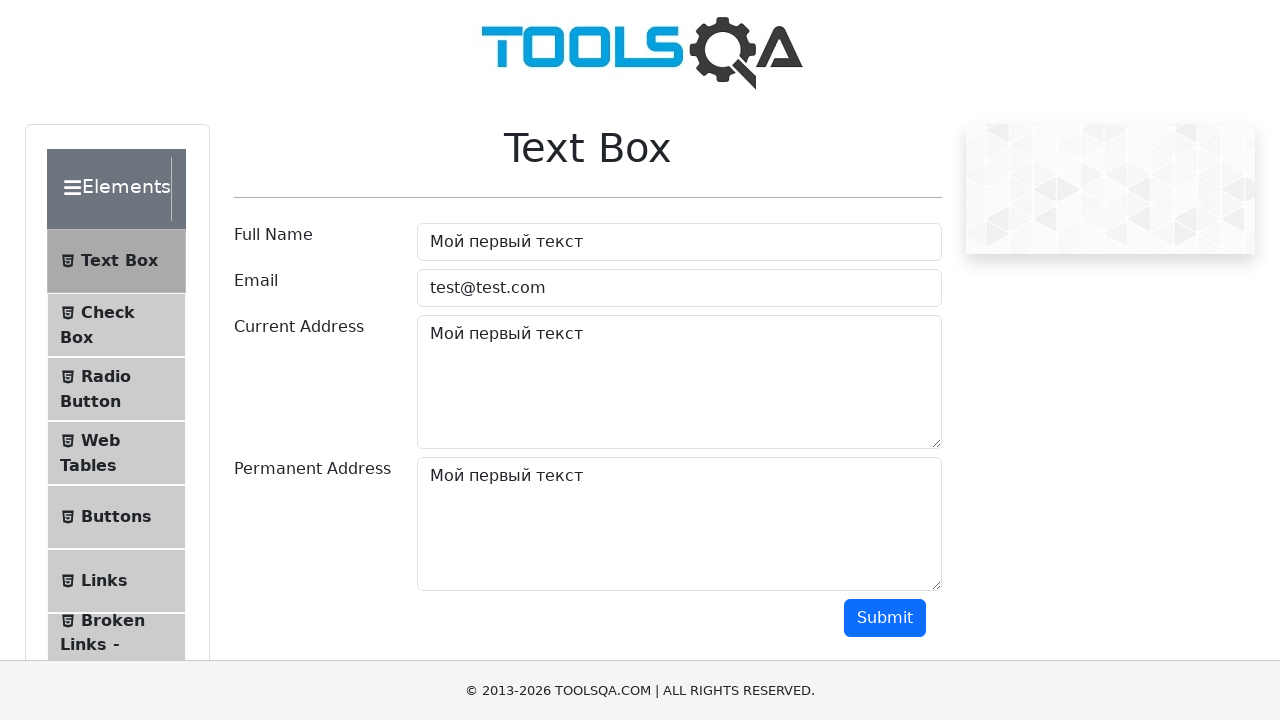

Current address output field is visible
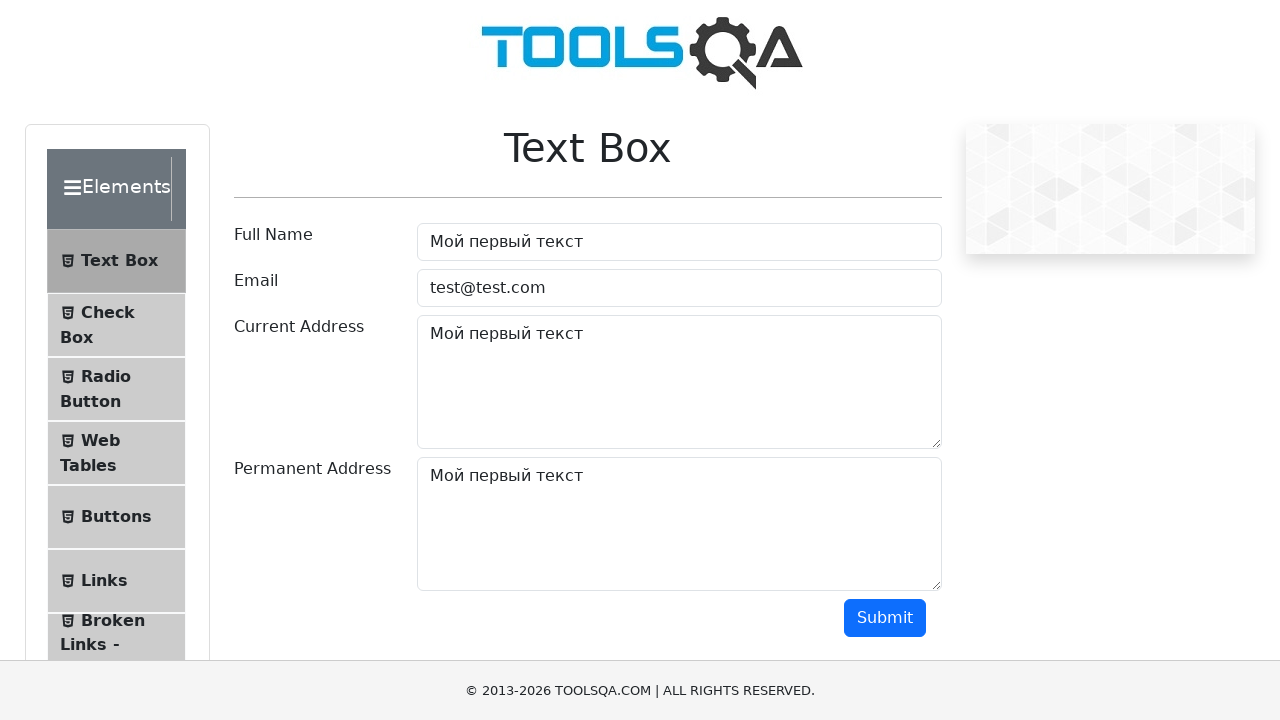

Permanent address output field is visible
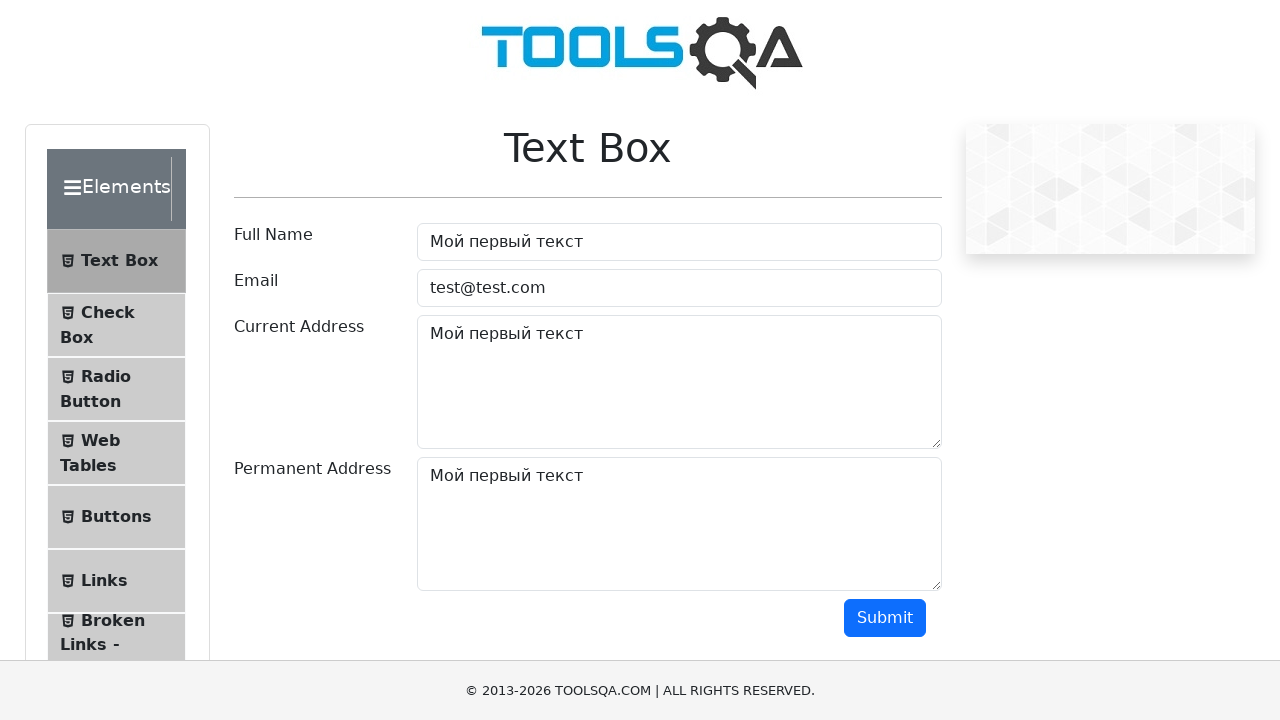

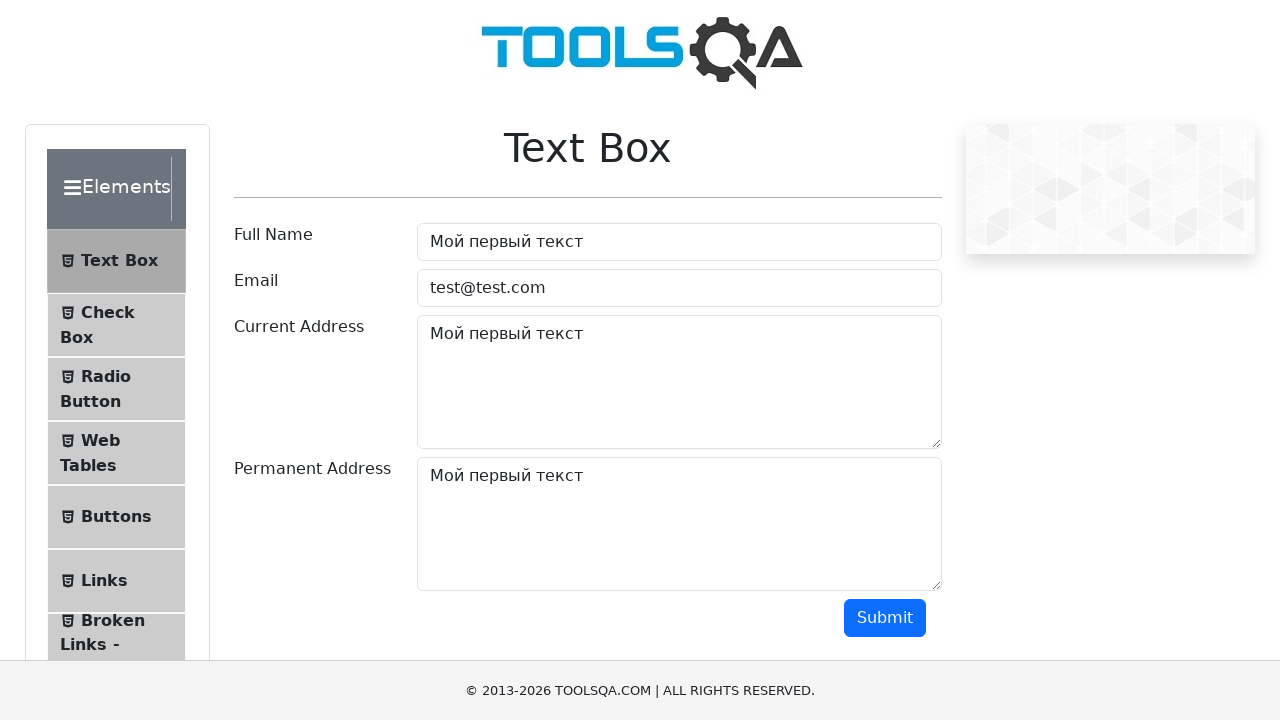